Tests clicking the search submit button without entering a search term

Starting URL: https://www.python.org

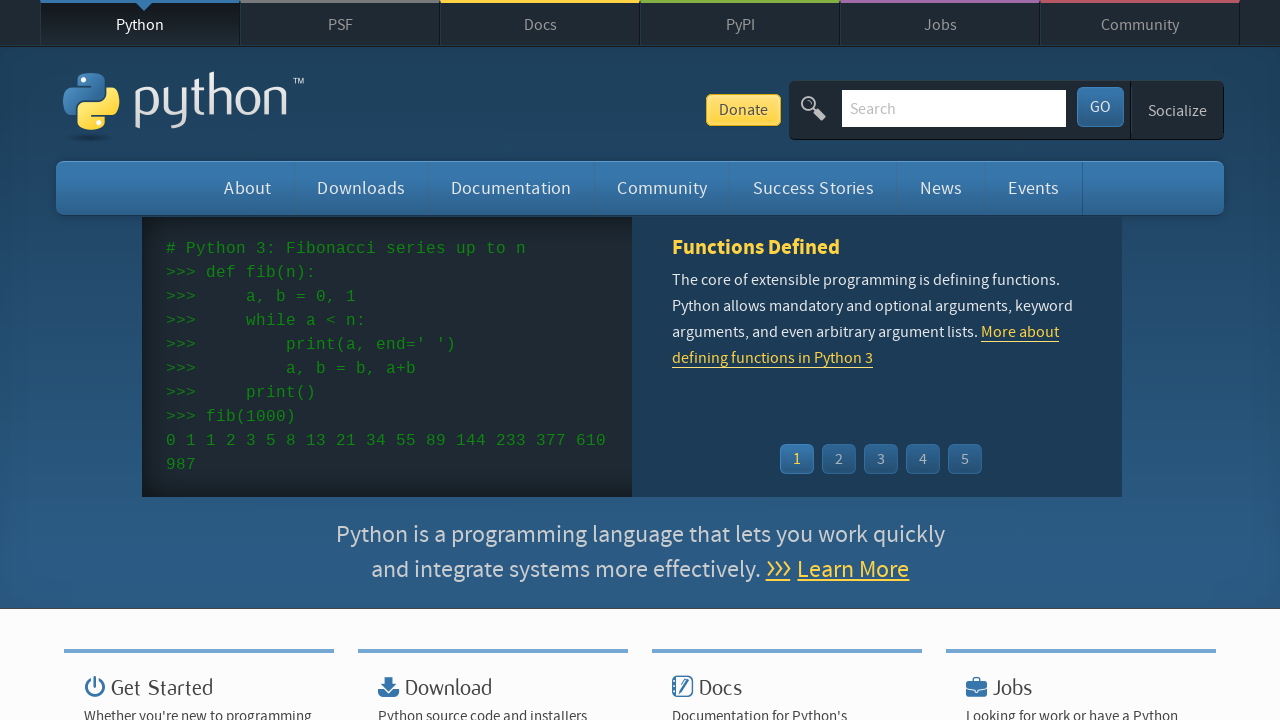

Clicked search submit button without entering a search term at (1100, 107) on #submit
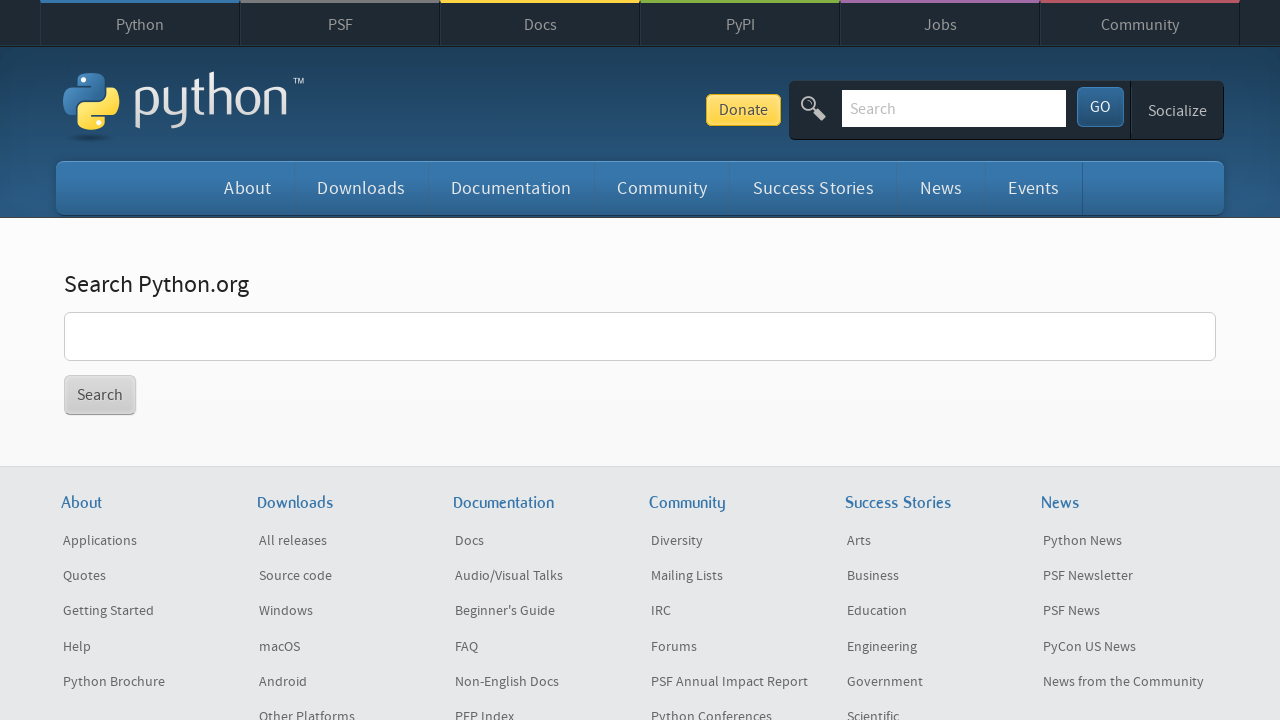

Search results page loaded
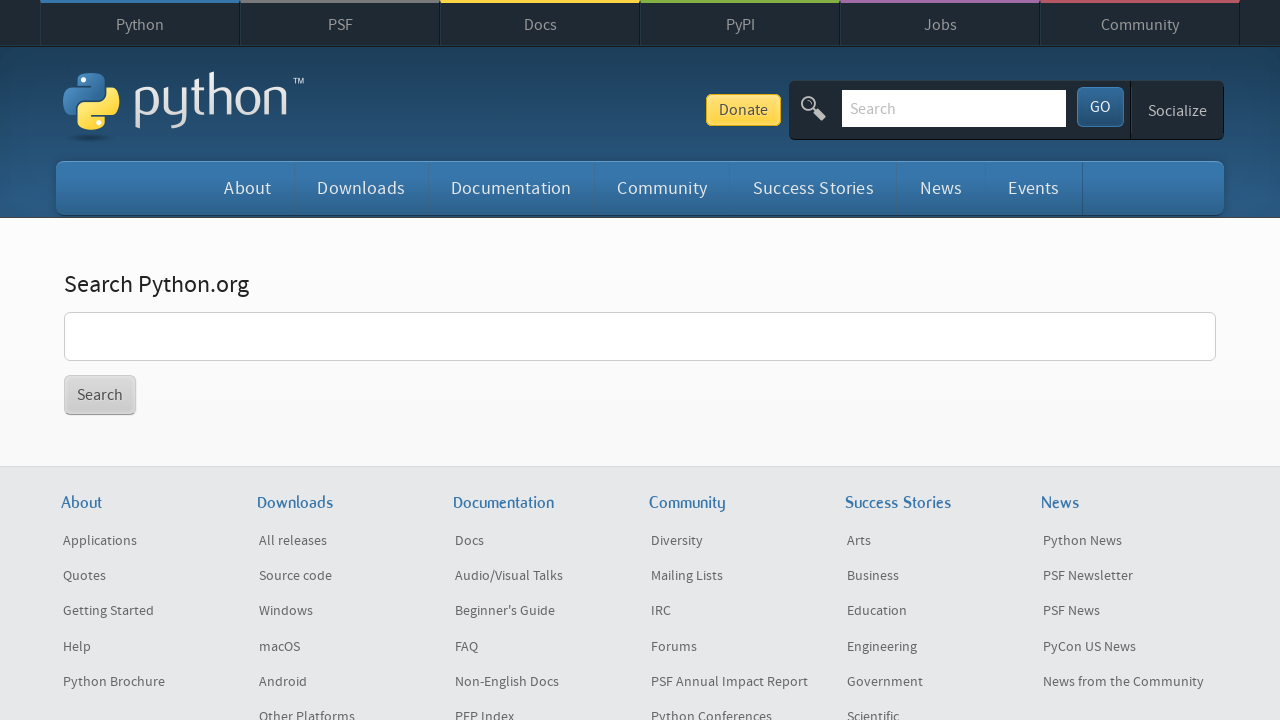

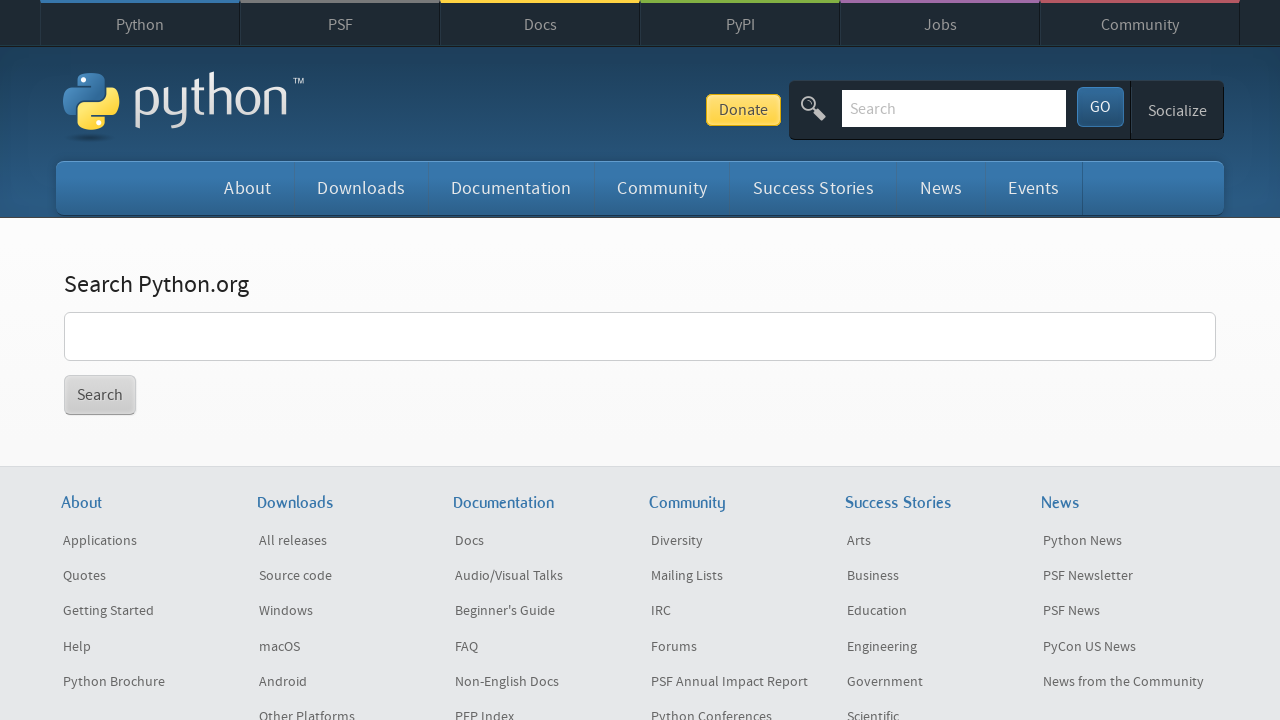